Tests multi-select dropdown functionality by selecting all language options and then deselecting all of them

Starting URL: https://practice.cydeo.com/dropdown

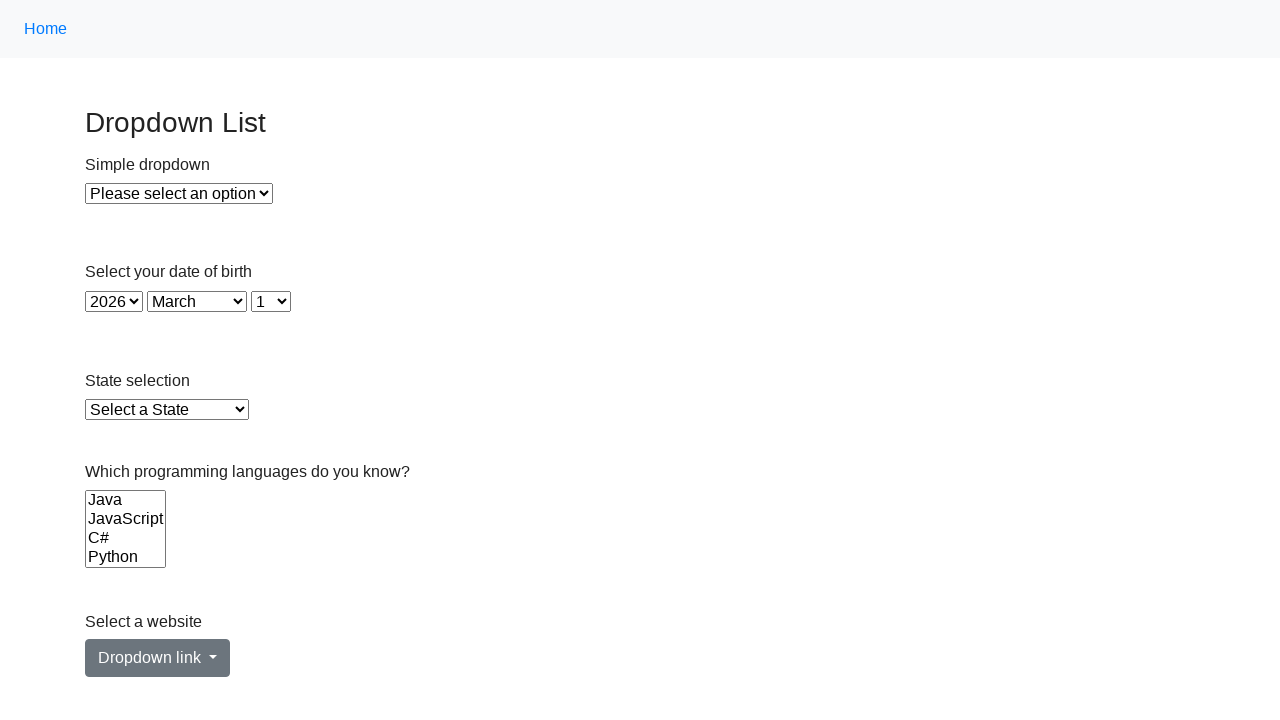

Located all language options in the multi-select dropdown
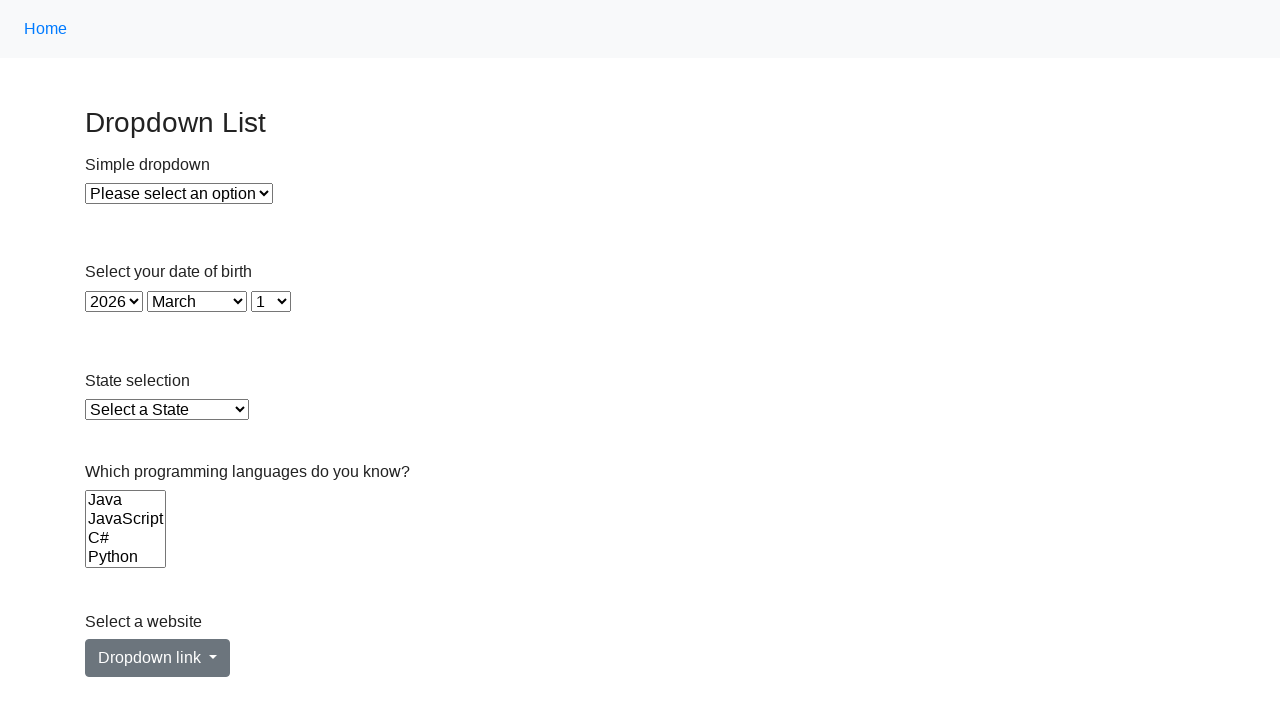

Found 6 language options available
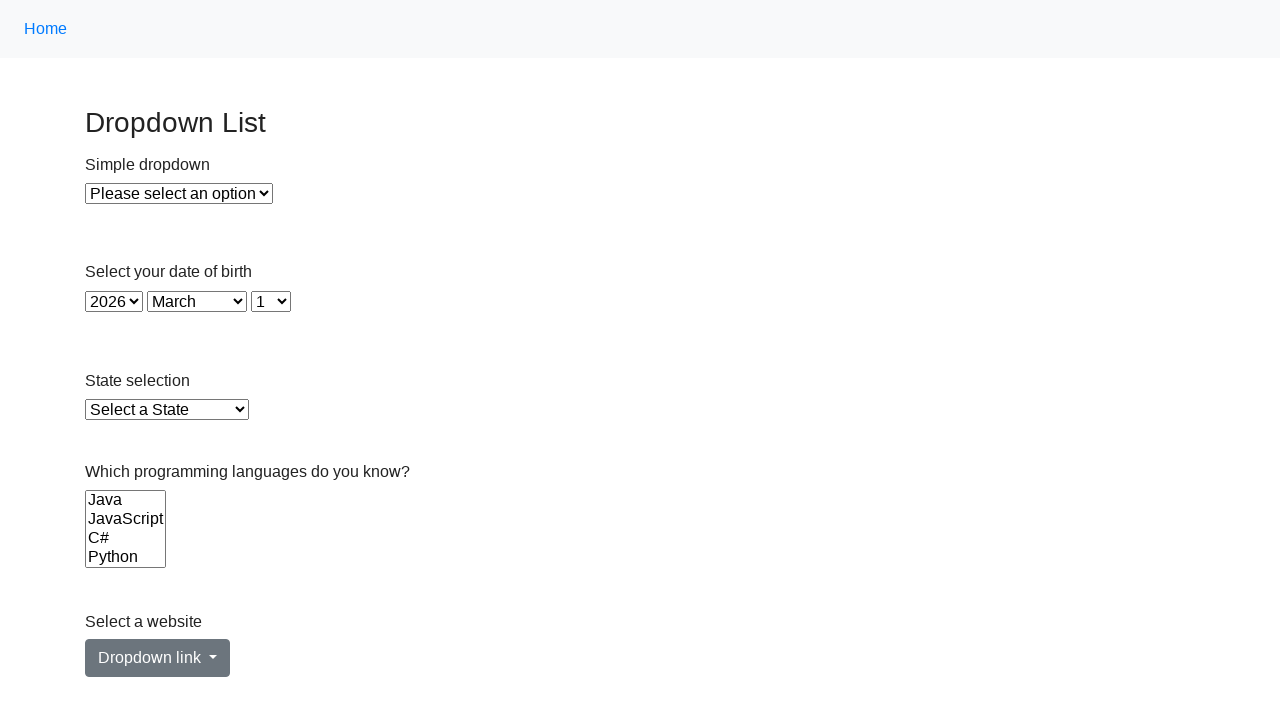

Selected language option 1 of 6 at (126, 500) on select[name='Languages'] option >> nth=0
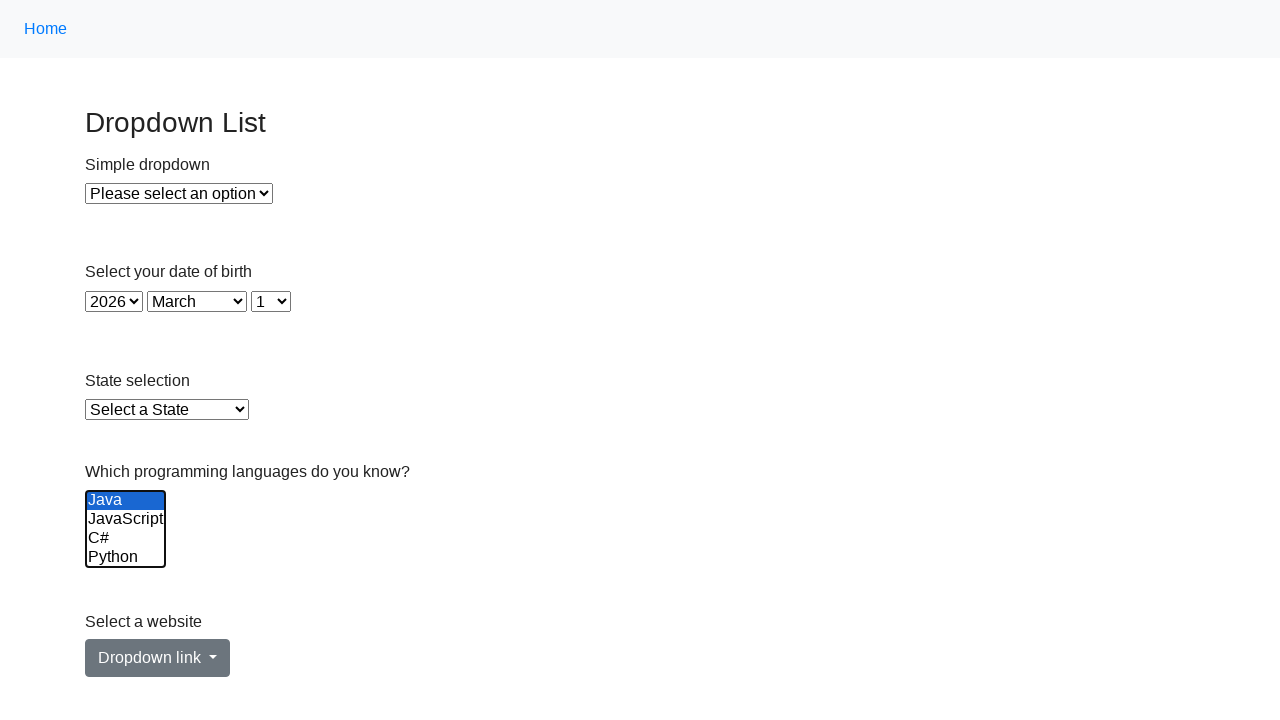

Selected language option 2 of 6 at (126, 519) on select[name='Languages'] option >> nth=1
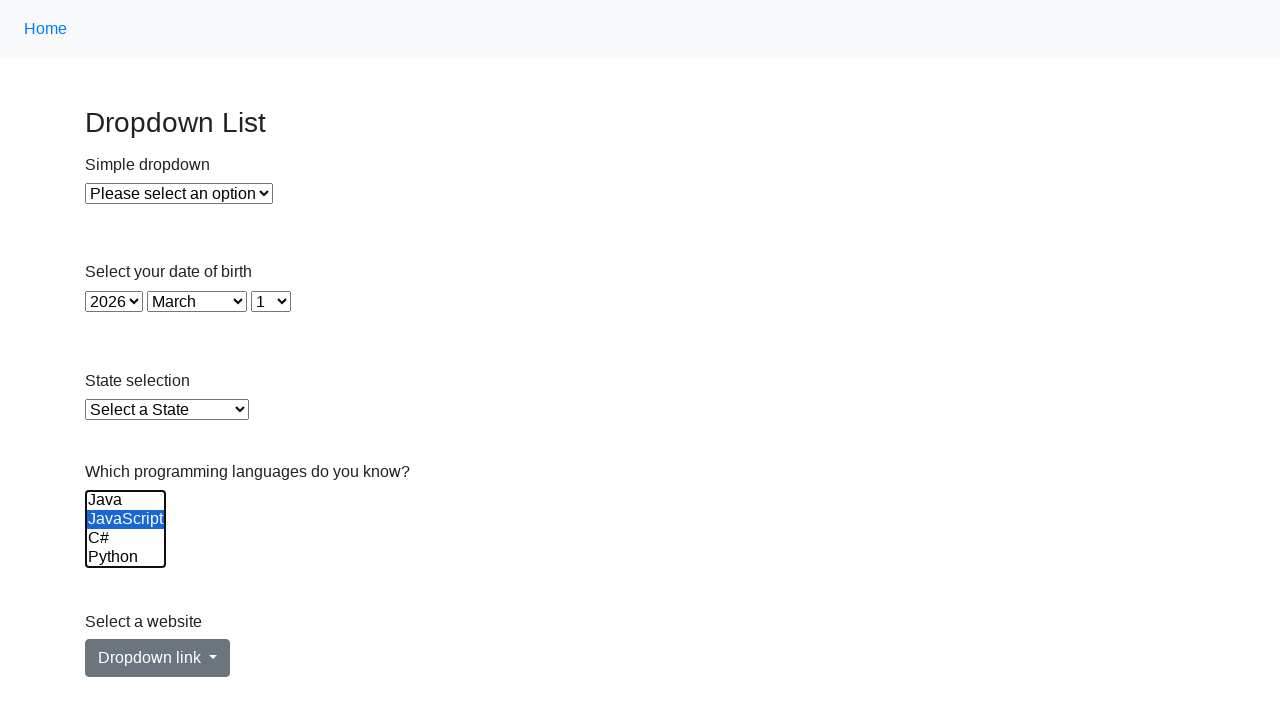

Selected language option 3 of 6 at (126, 538) on select[name='Languages'] option >> nth=2
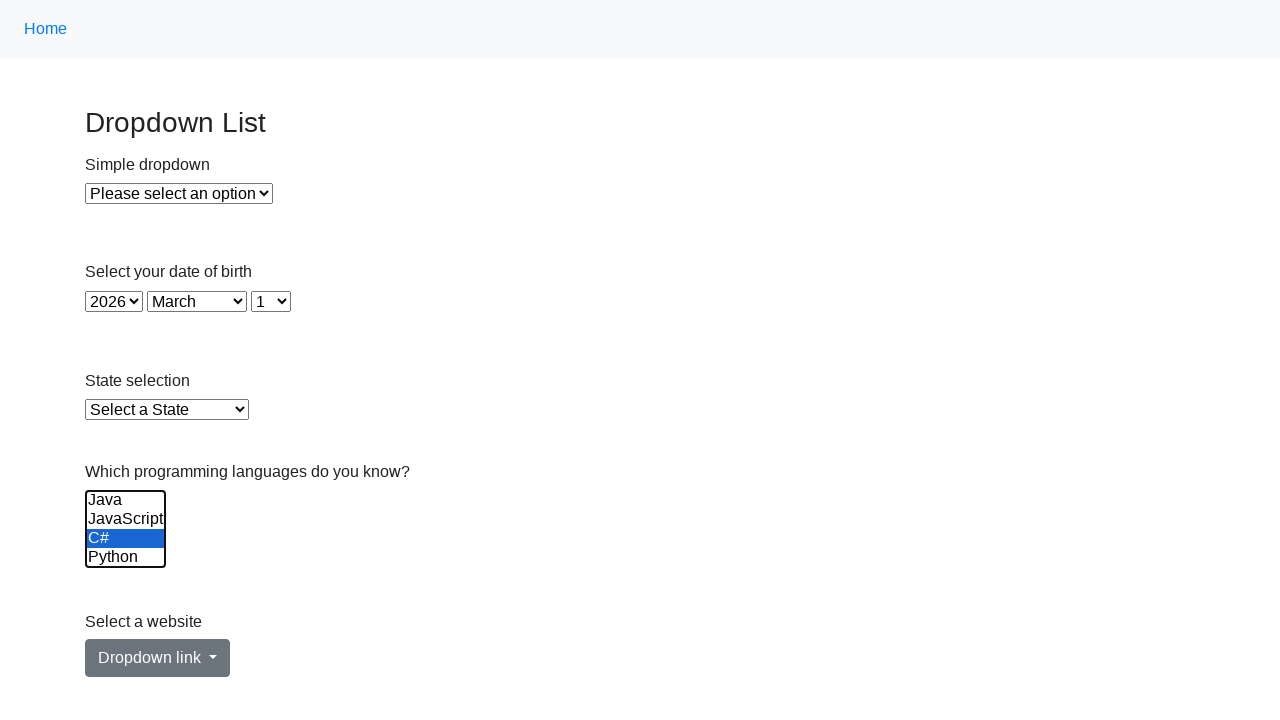

Selected language option 4 of 6 at (126, 558) on select[name='Languages'] option >> nth=3
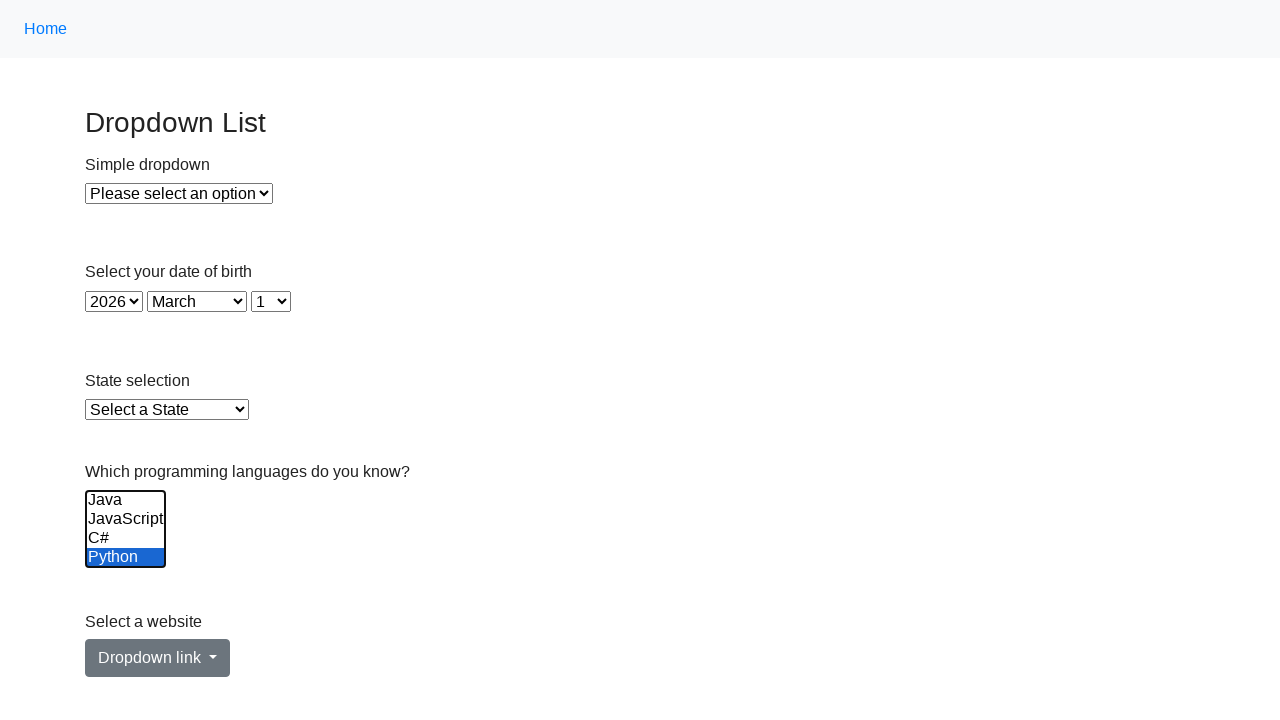

Selected language option 5 of 6 at (126, 539) on select[name='Languages'] option >> nth=4
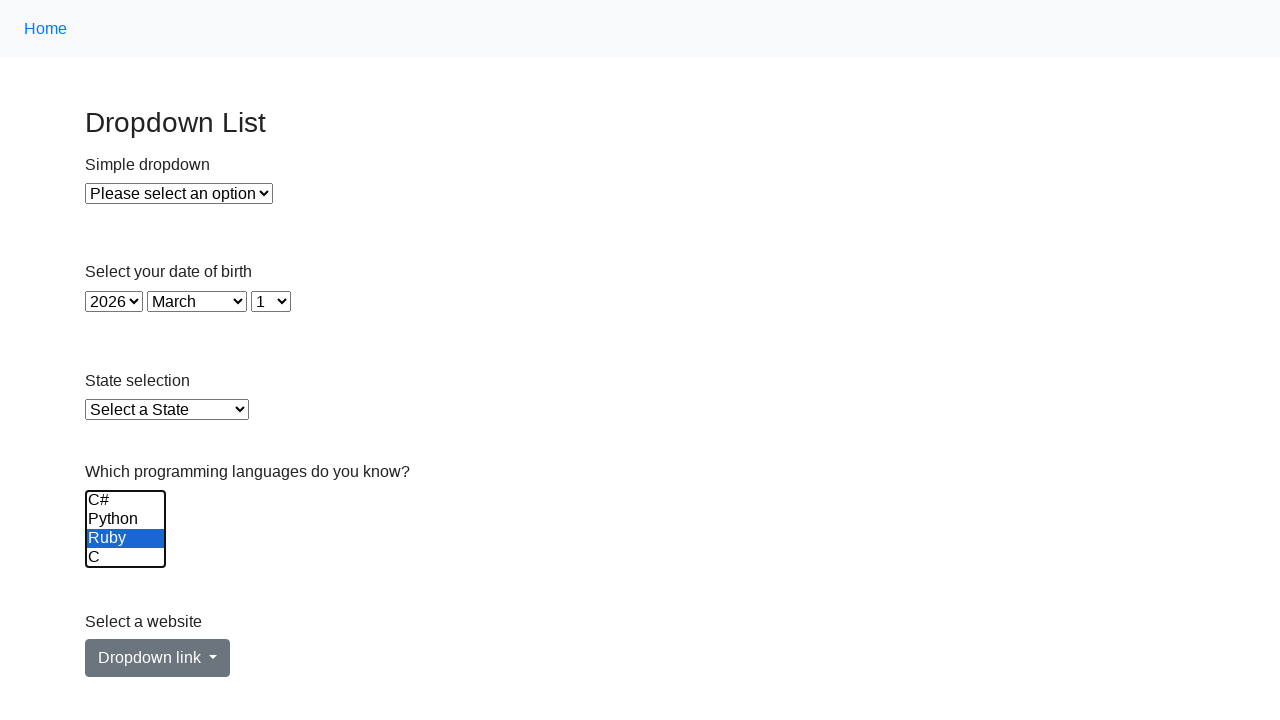

Selected language option 6 of 6 at (126, 558) on select[name='Languages'] option >> nth=5
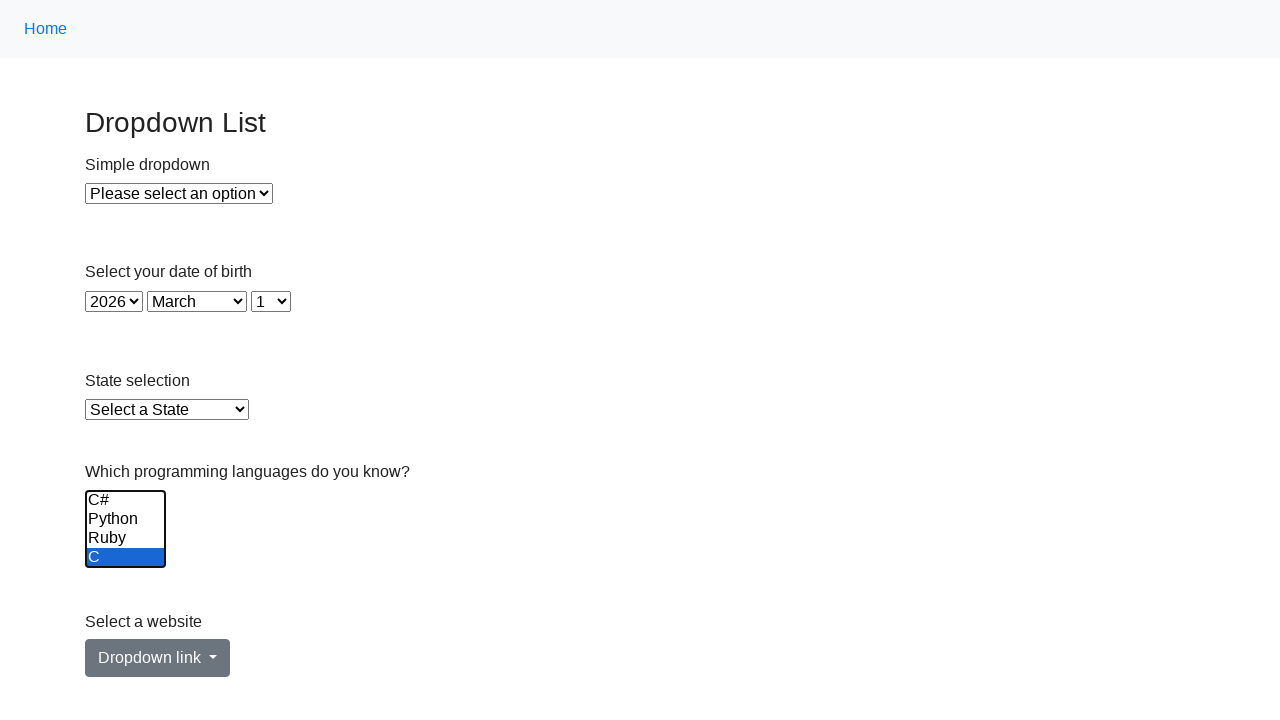

Retrieved all 6 language option values
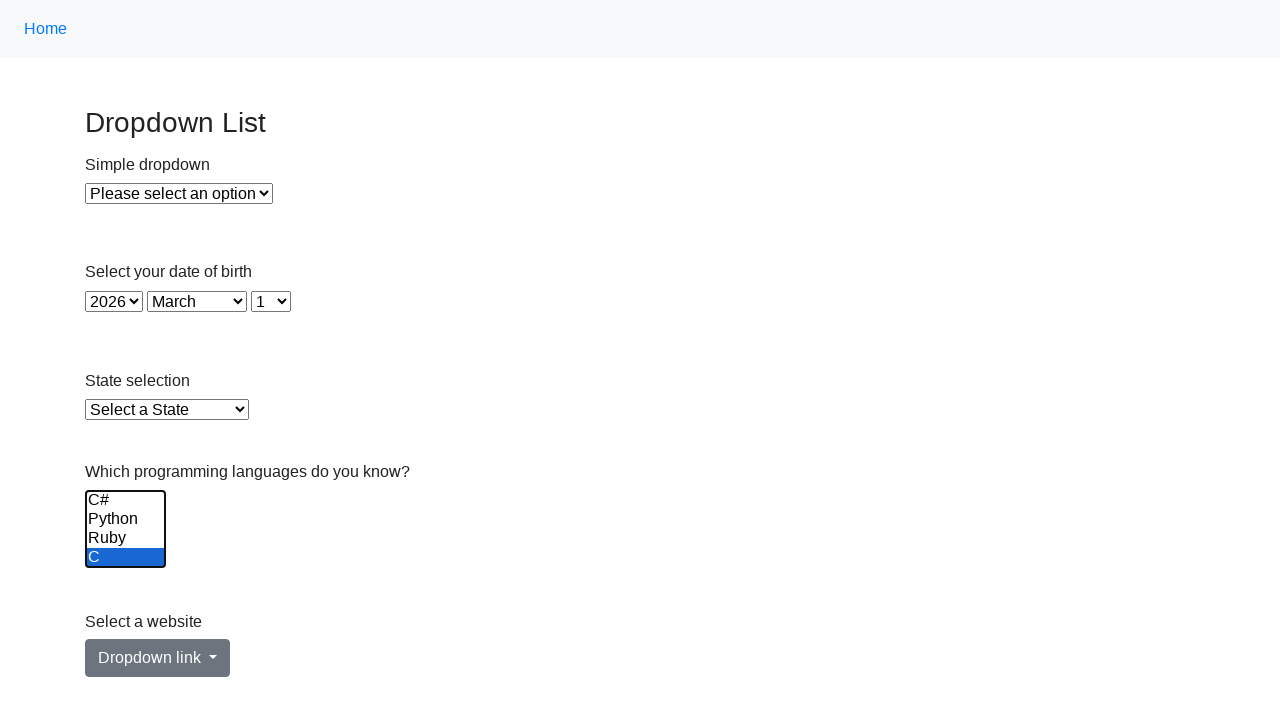

Deselected all language options from the multi-select dropdown
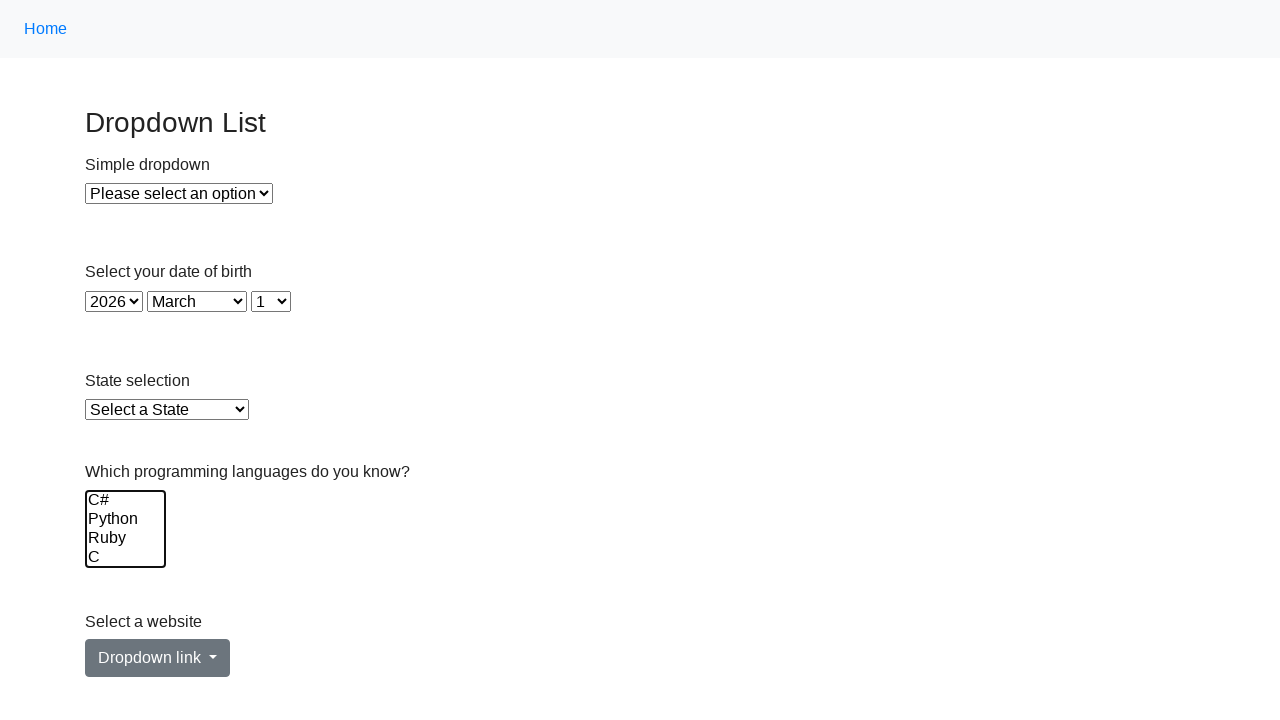

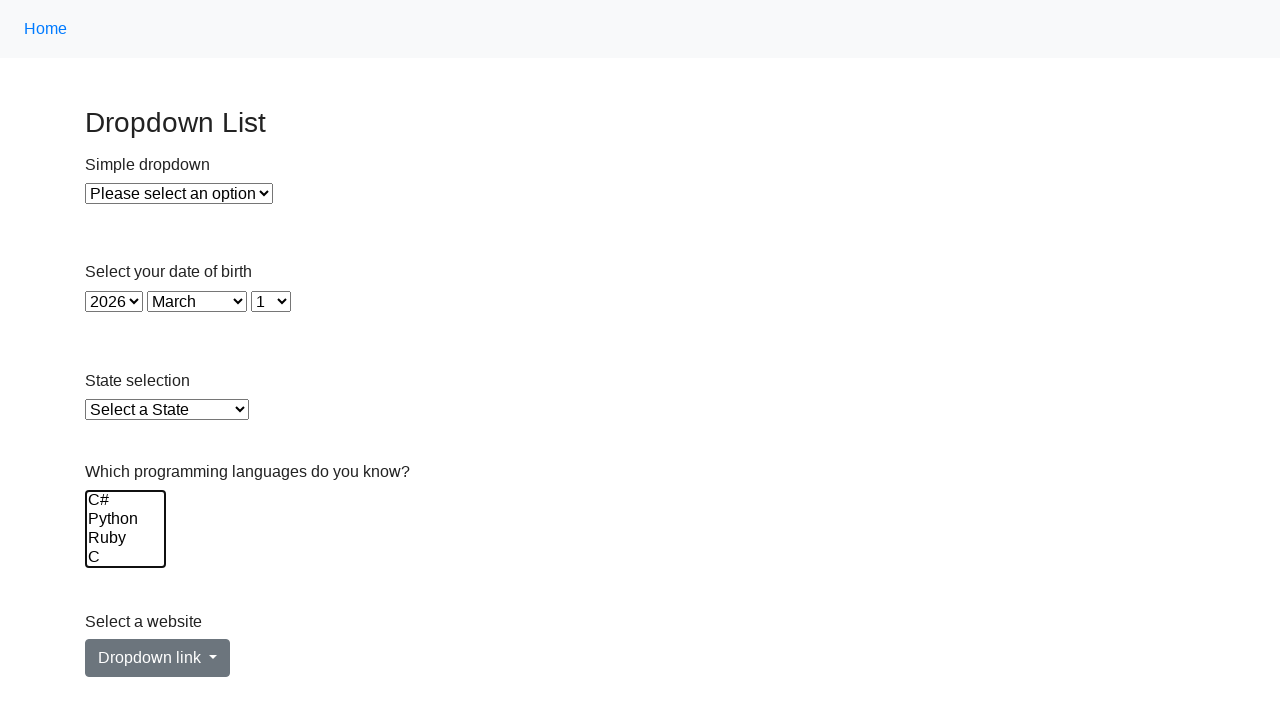